Tests the forgot password functionality on Docuport by clicking the forgot password link, entering an email address, verifying the cancel and send buttons are displayed, clicking send, and verifying the success message appears.

Starting URL: https://beta.docuport.app

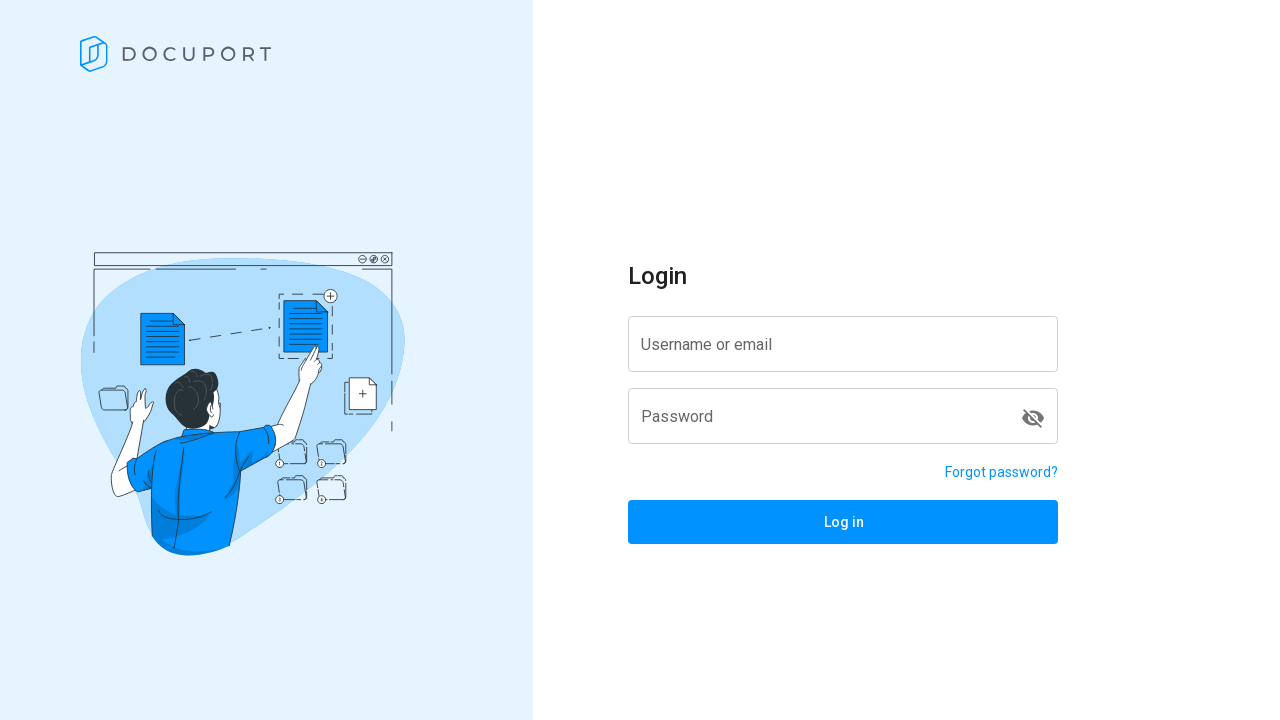

Clicked forgot password link at (1002, 472) on a[href='/reset-password']
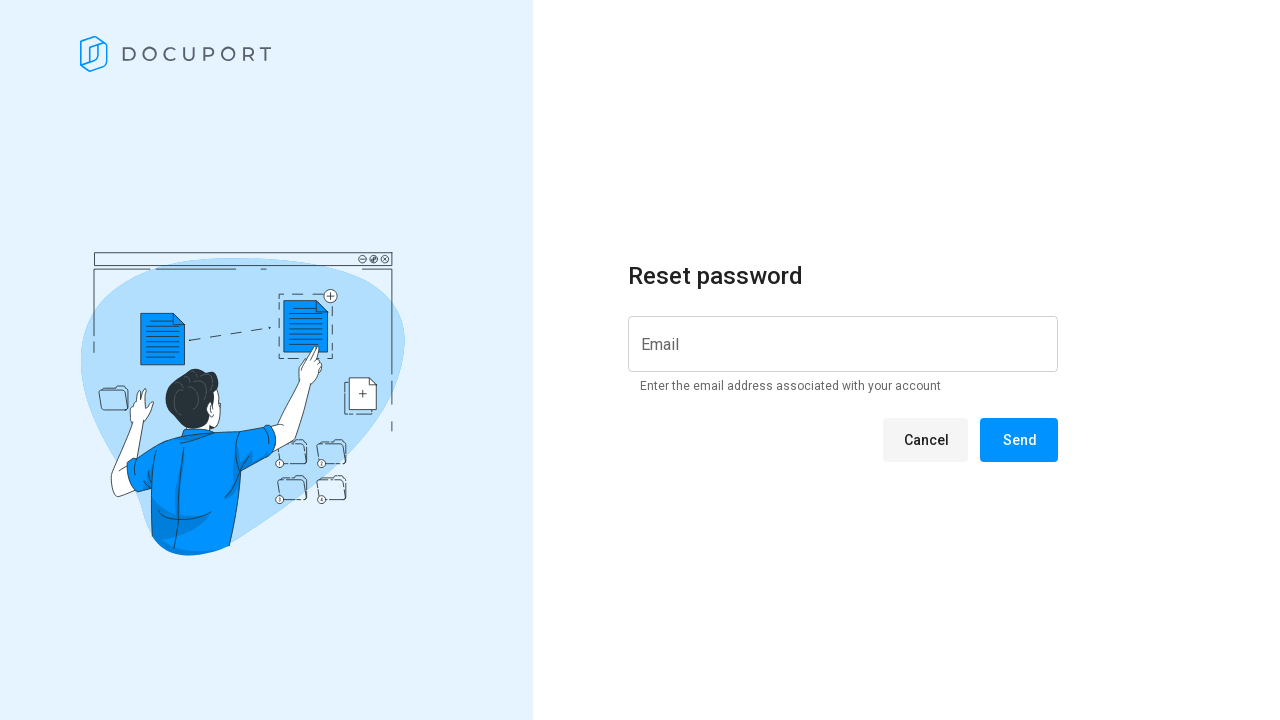

Verified navigation to reset-password page
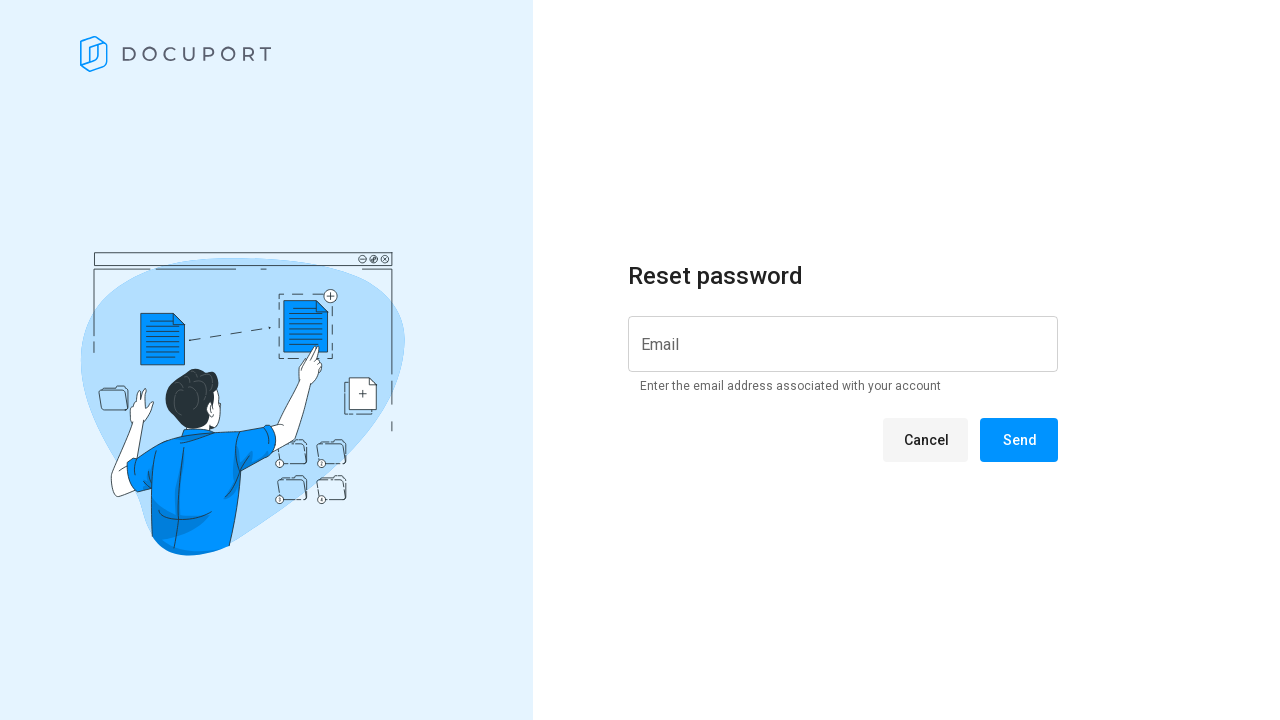

Verified 'Enter the email' message is displayed
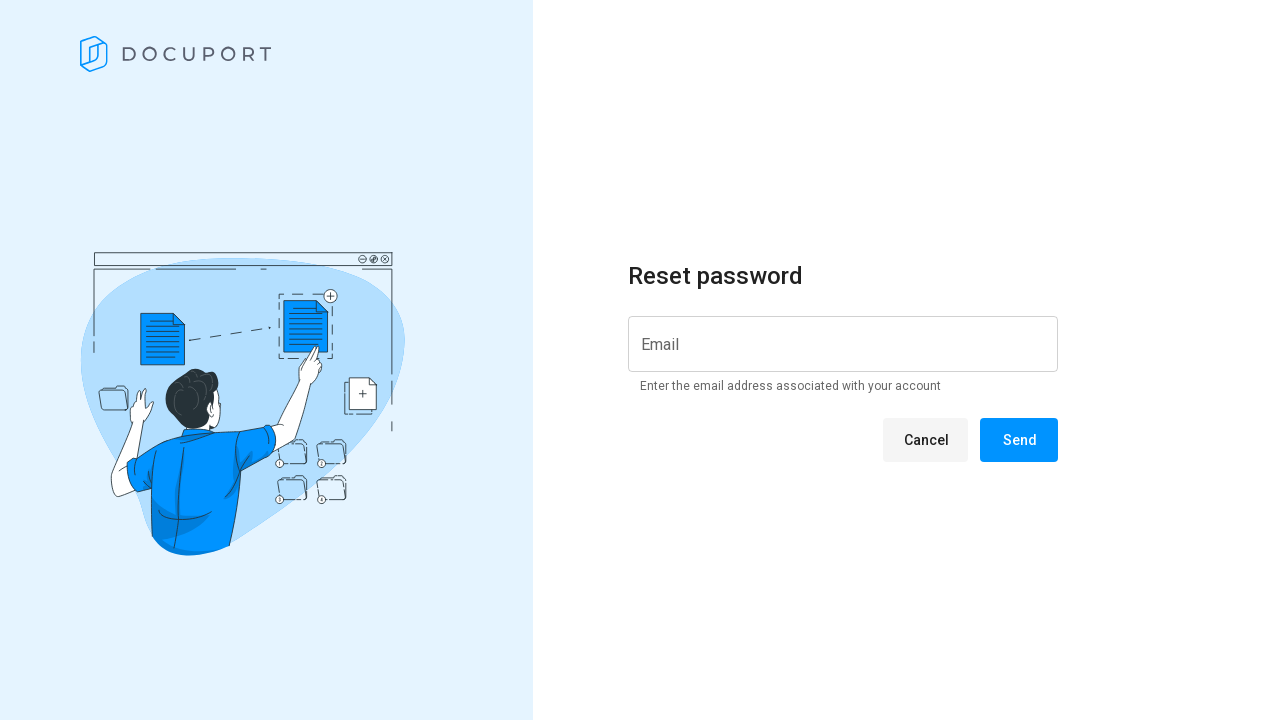

Entered email address 'forgotpasswordtest@gmail.com' in input field on input[id*='input']
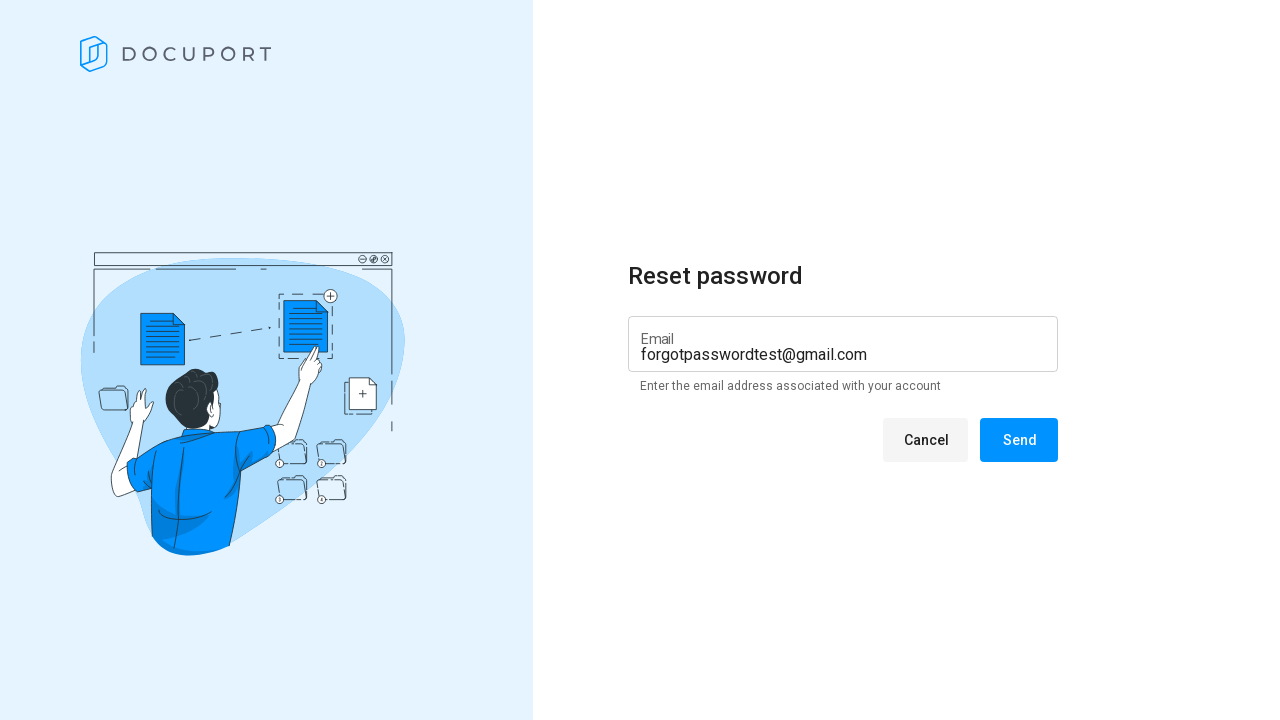

Verified Cancel button is displayed
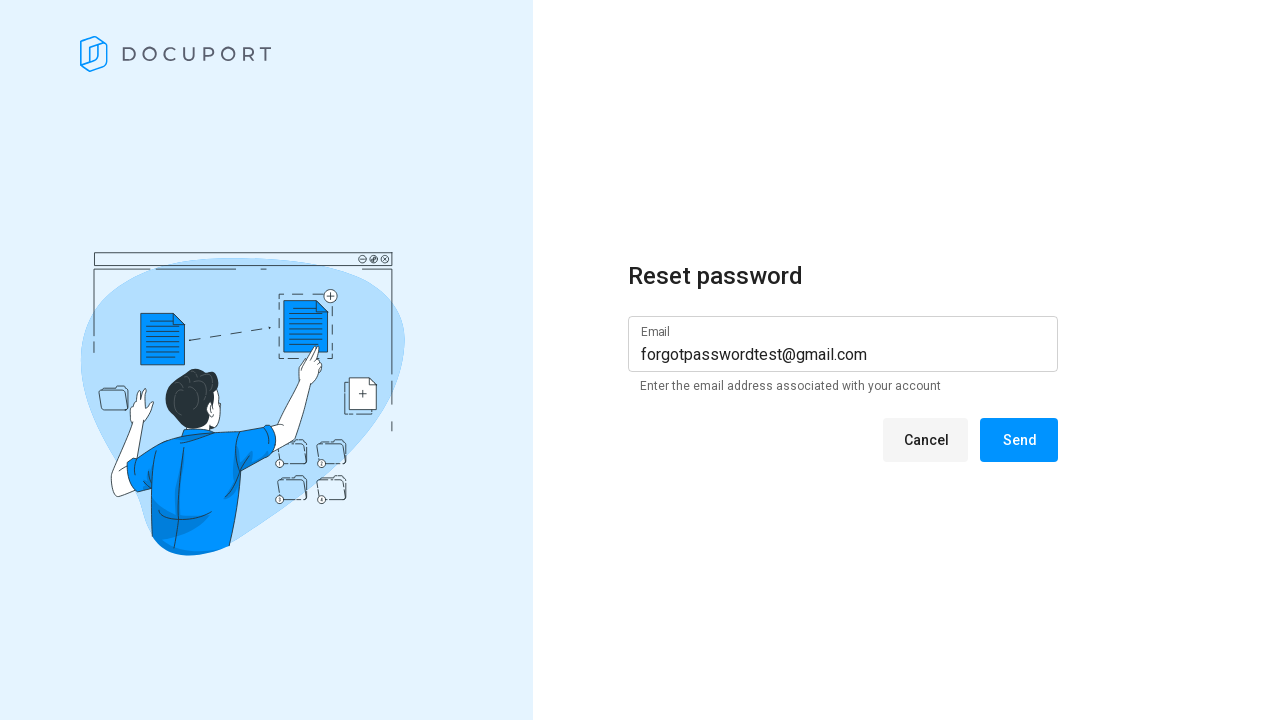

Verified Send button is displayed
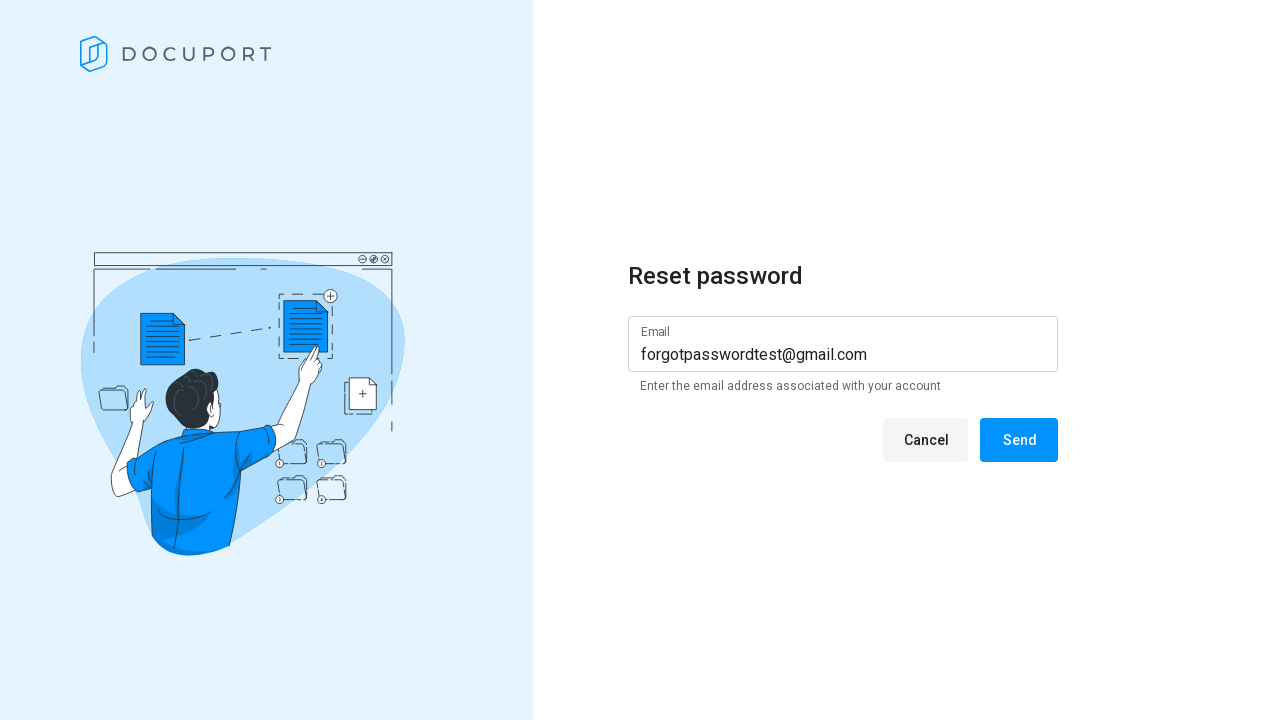

Clicked Send button to submit password reset request at (1019, 440) on xpath=//span[normalize-space()='Send']
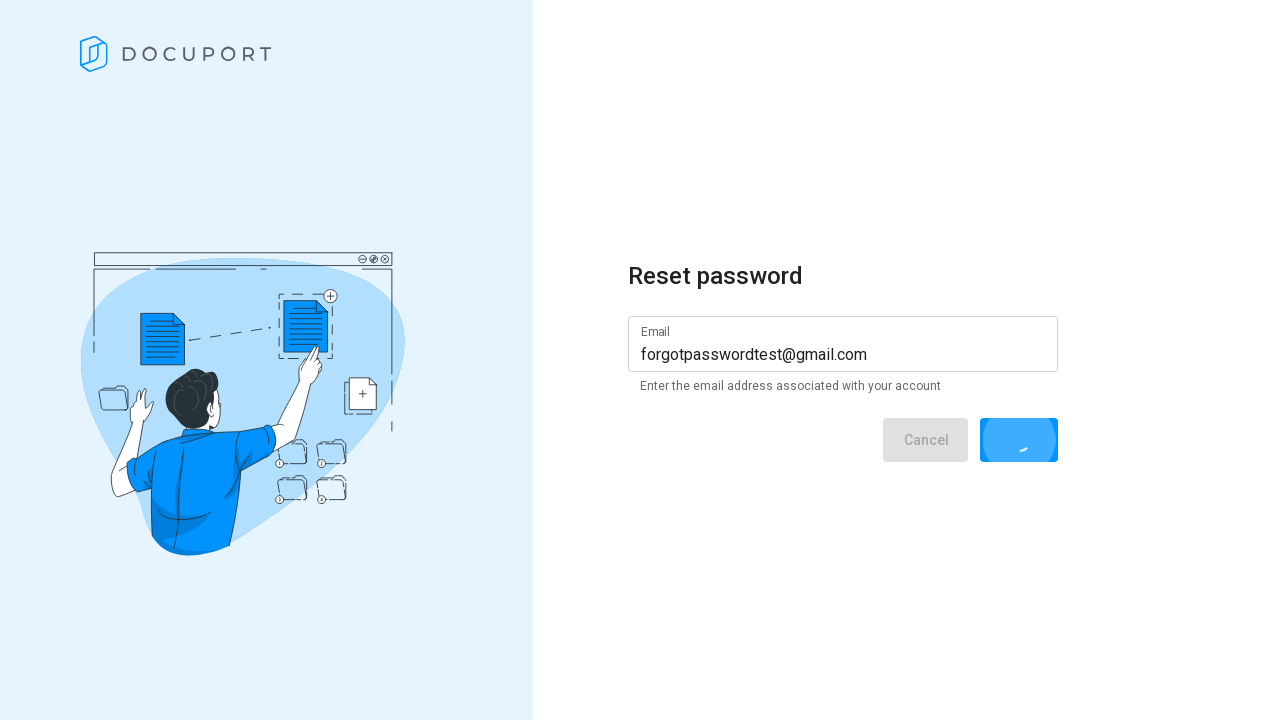

Verified success message appeared
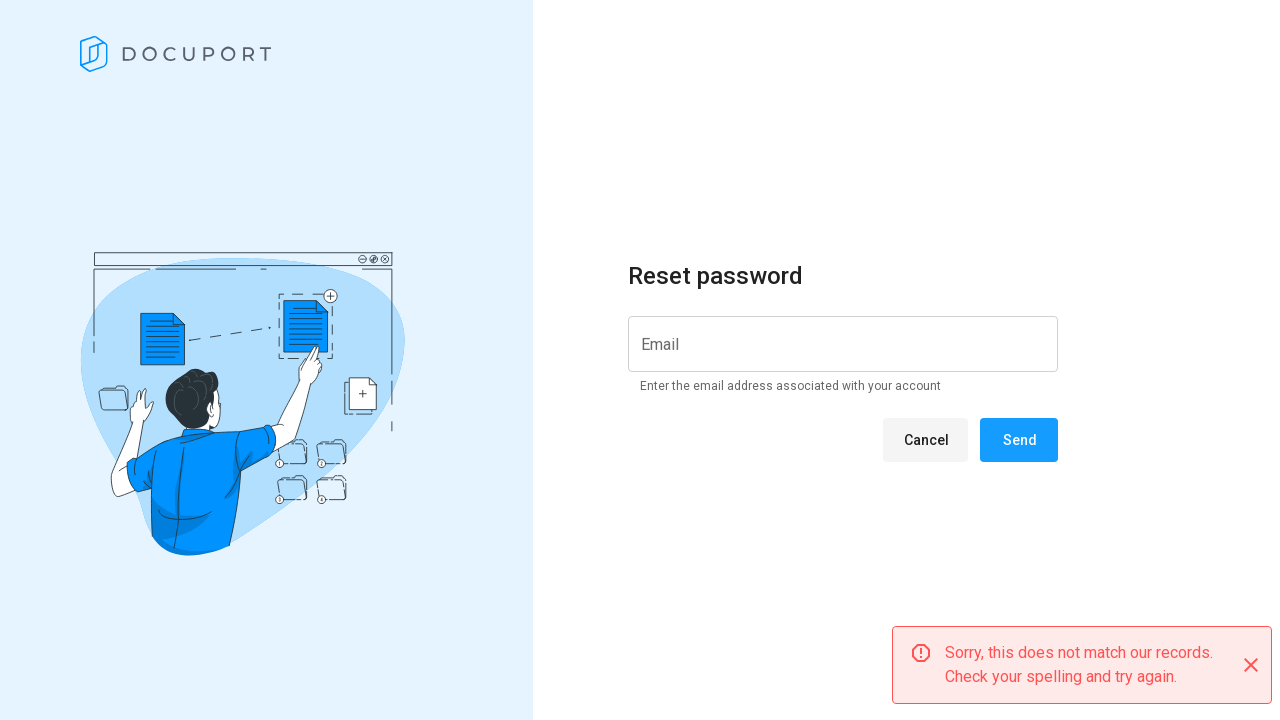

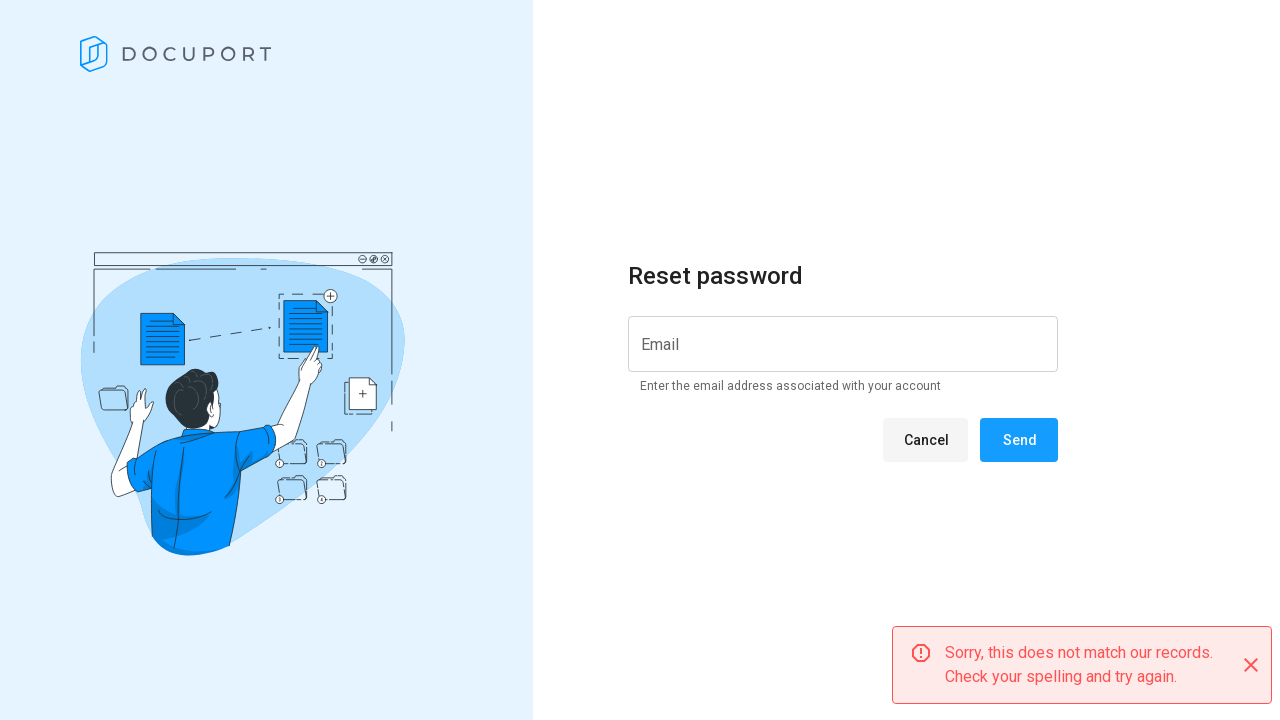